Tests login form validation by submitting with blank password and verifying the appropriate error message is displayed

Starting URL: https://www.saucedemo.com/

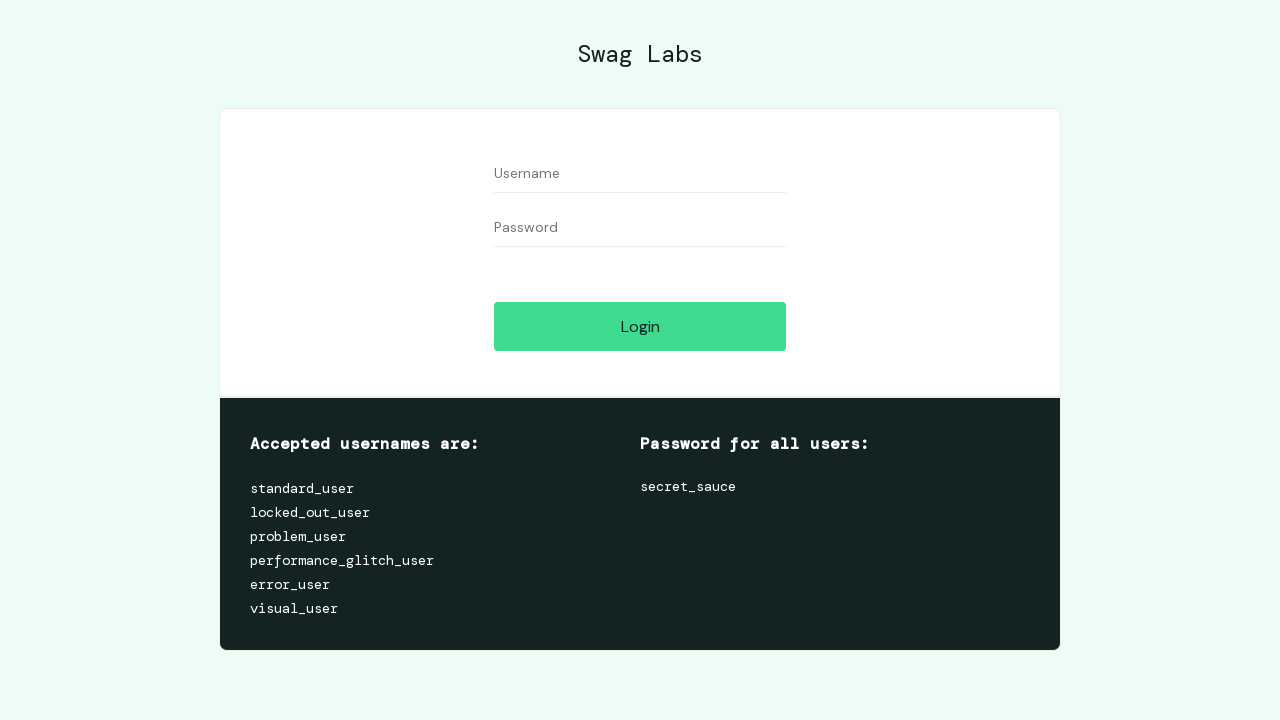

Filled username field with 'standard_user' on #user-name
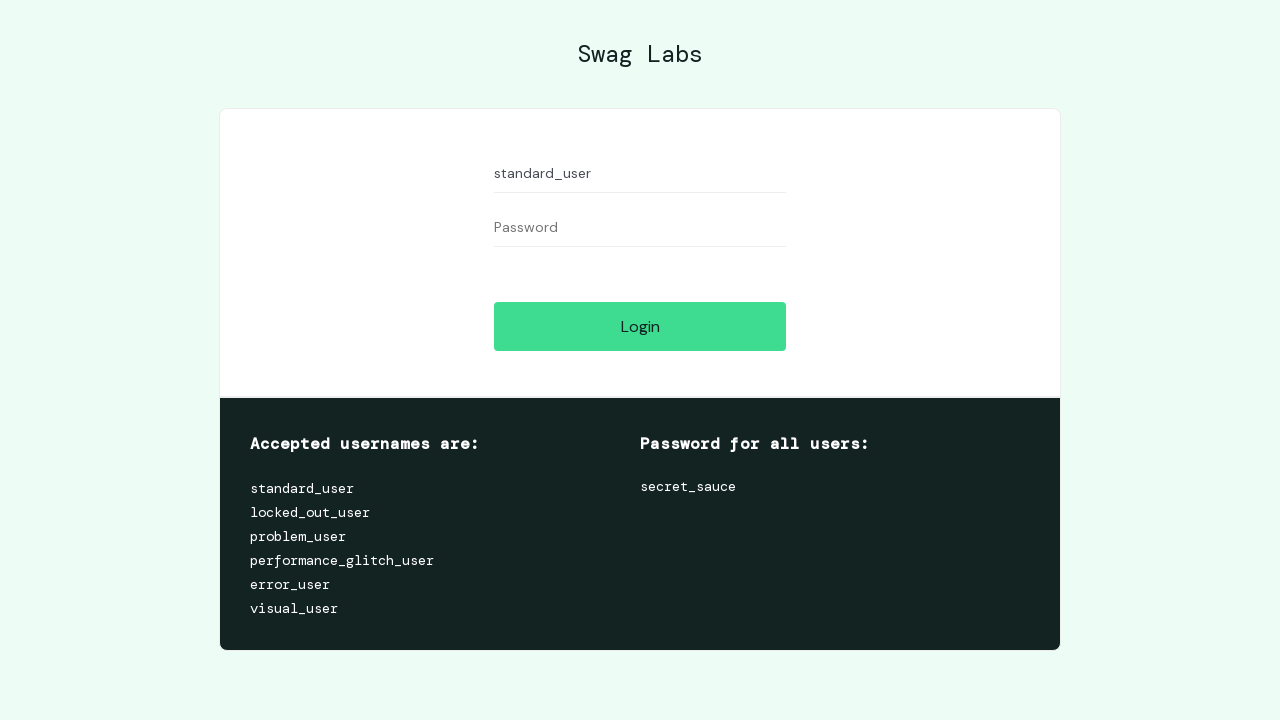

Left password field blank on #password
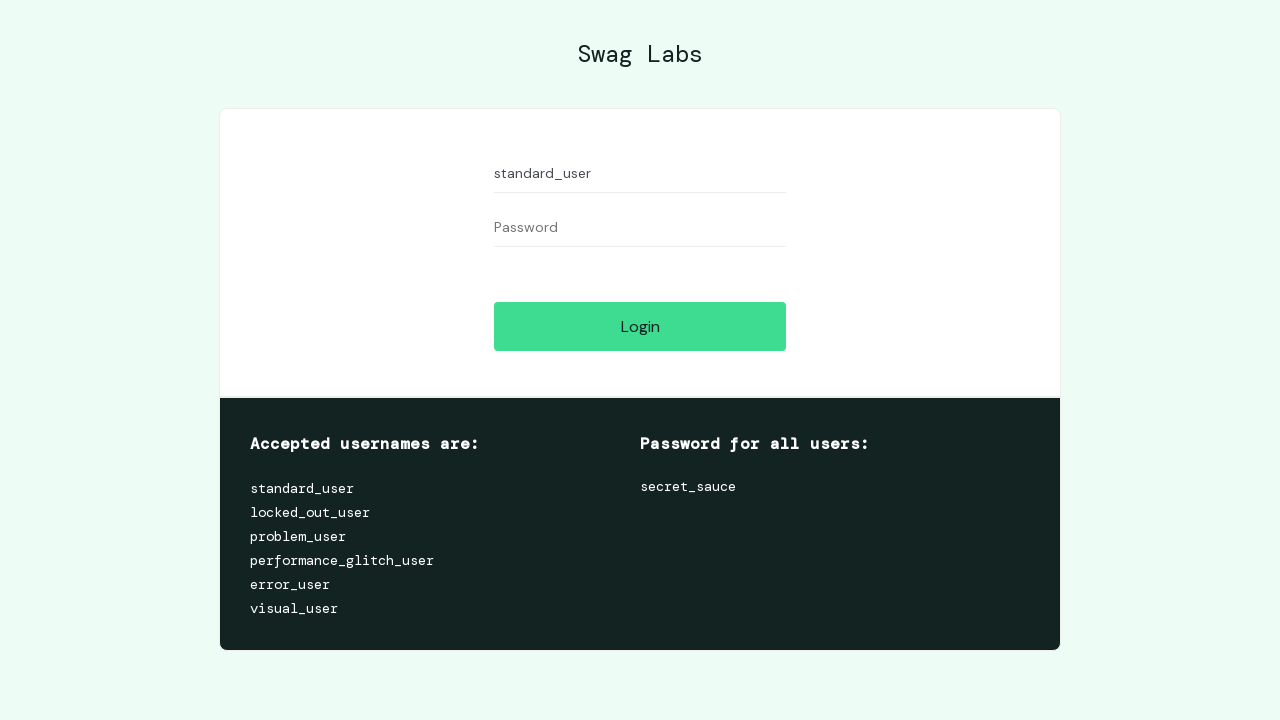

Clicked login button to submit form with blank password at (640, 326) on #login-button
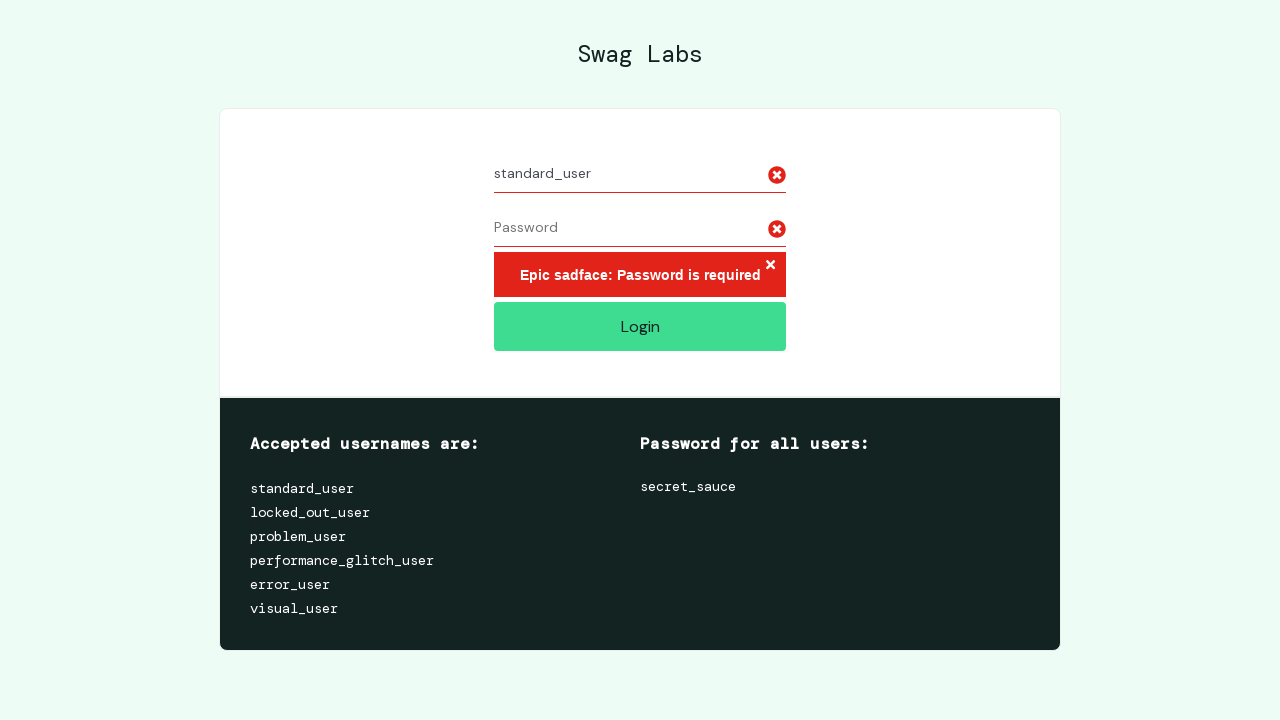

Error message appeared on screen
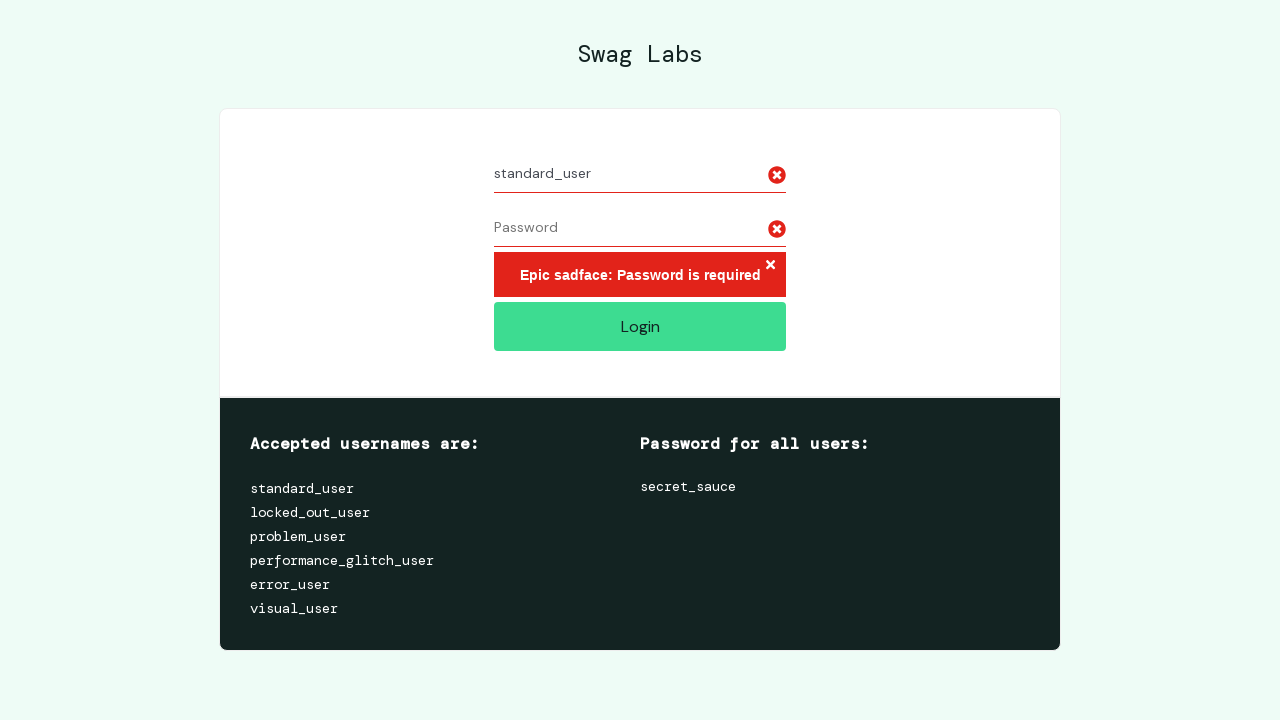

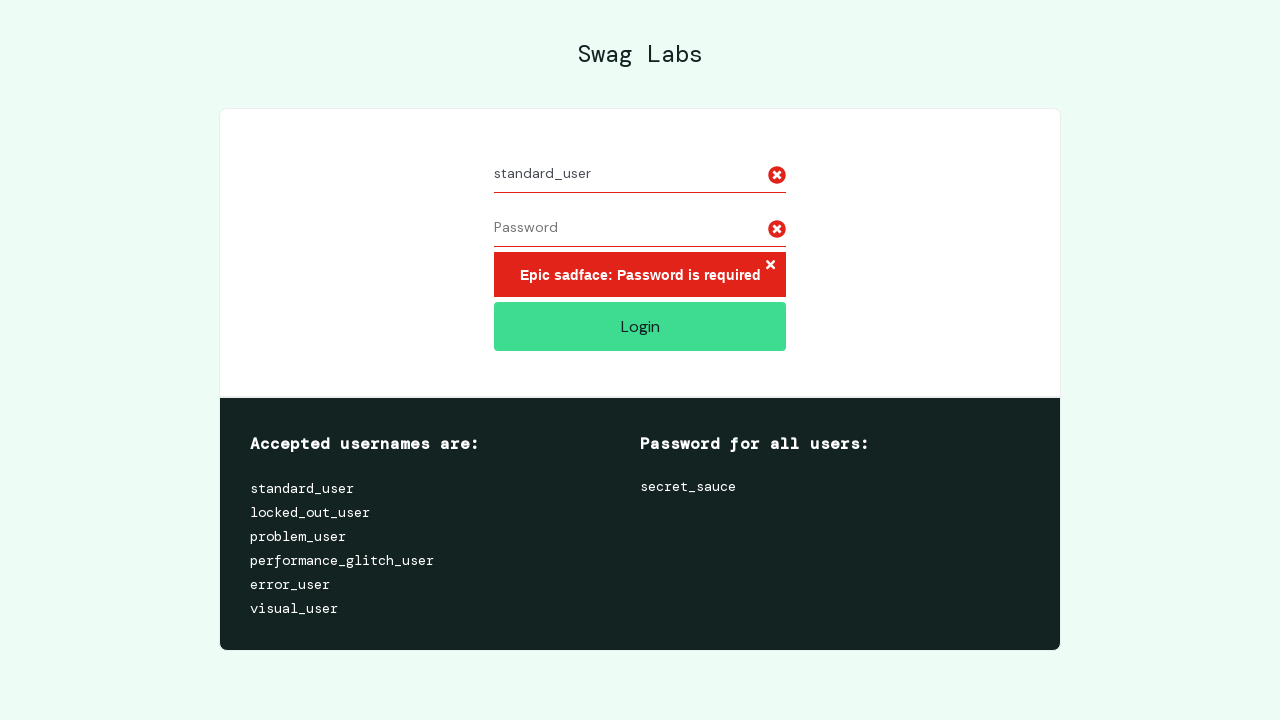